Clicks on the "PARTNERSHIP & COLLABORATION" heading to navigate to that section on the page

Starting URL: https://klik.solutions/

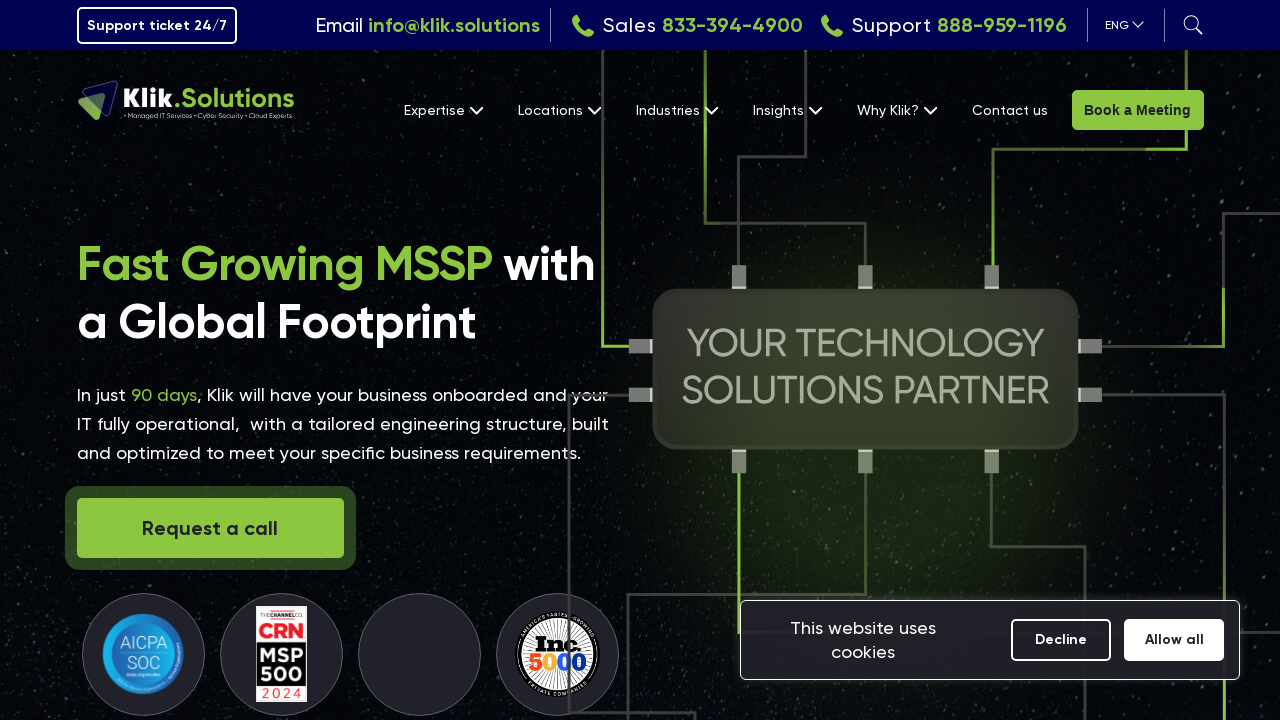

Navigated to https://klik.solutions/
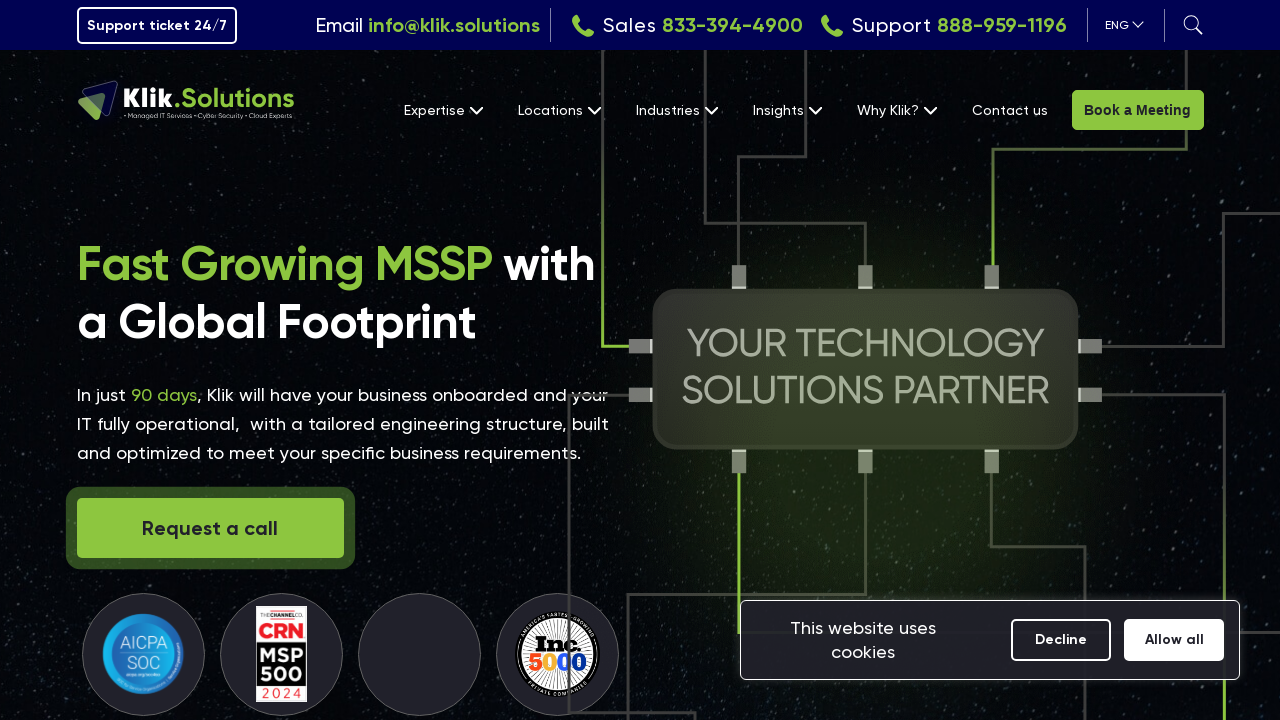

Clicked on the 'PARTNERSHIP & COLLABORATION' heading to navigate to that section at (640, 360) on internal:role=heading[name="PARTNERSHIP & COLLABORATION"i]
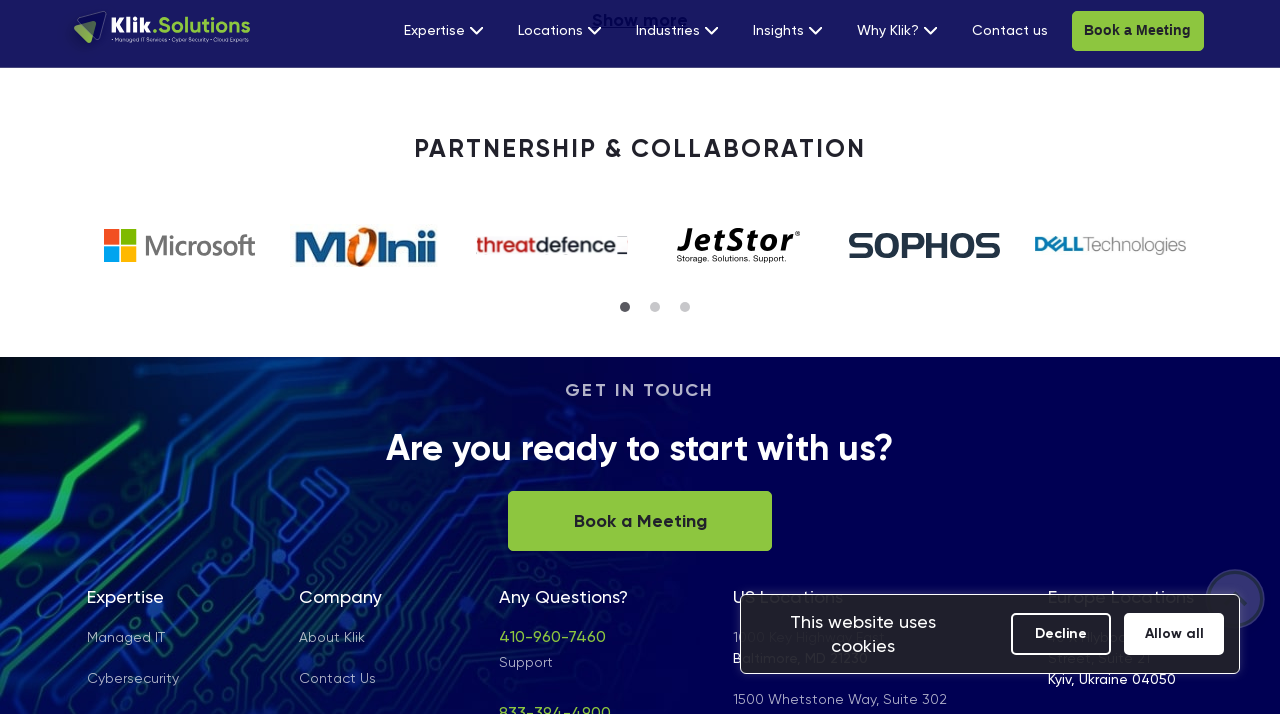

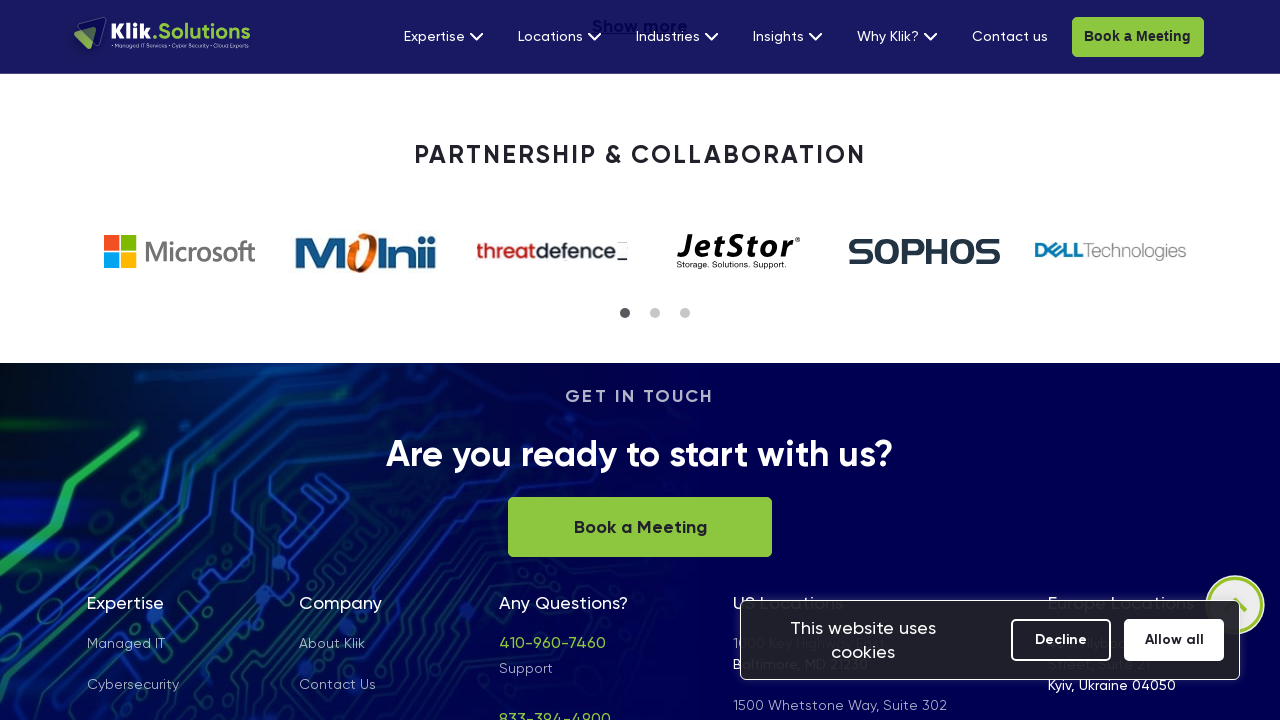